Opens the Coursera website homepage

Starting URL: https://www.coursera.org/

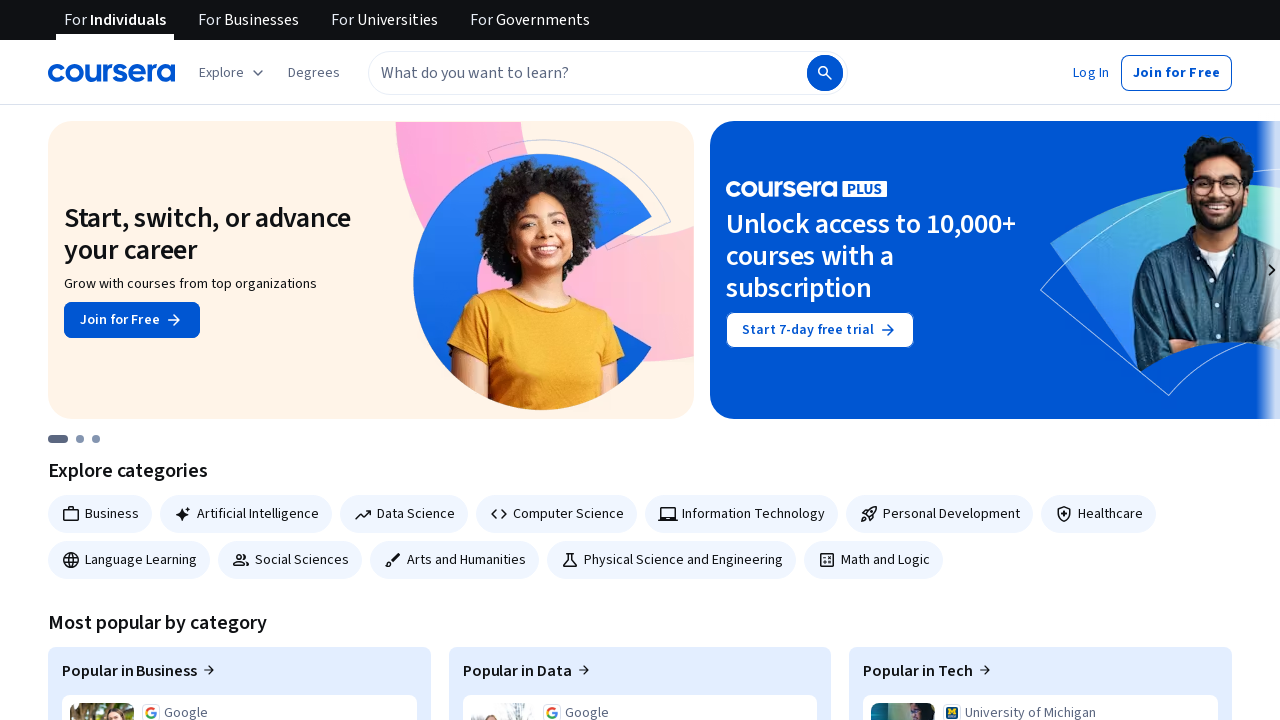

Navigated to Coursera website homepage
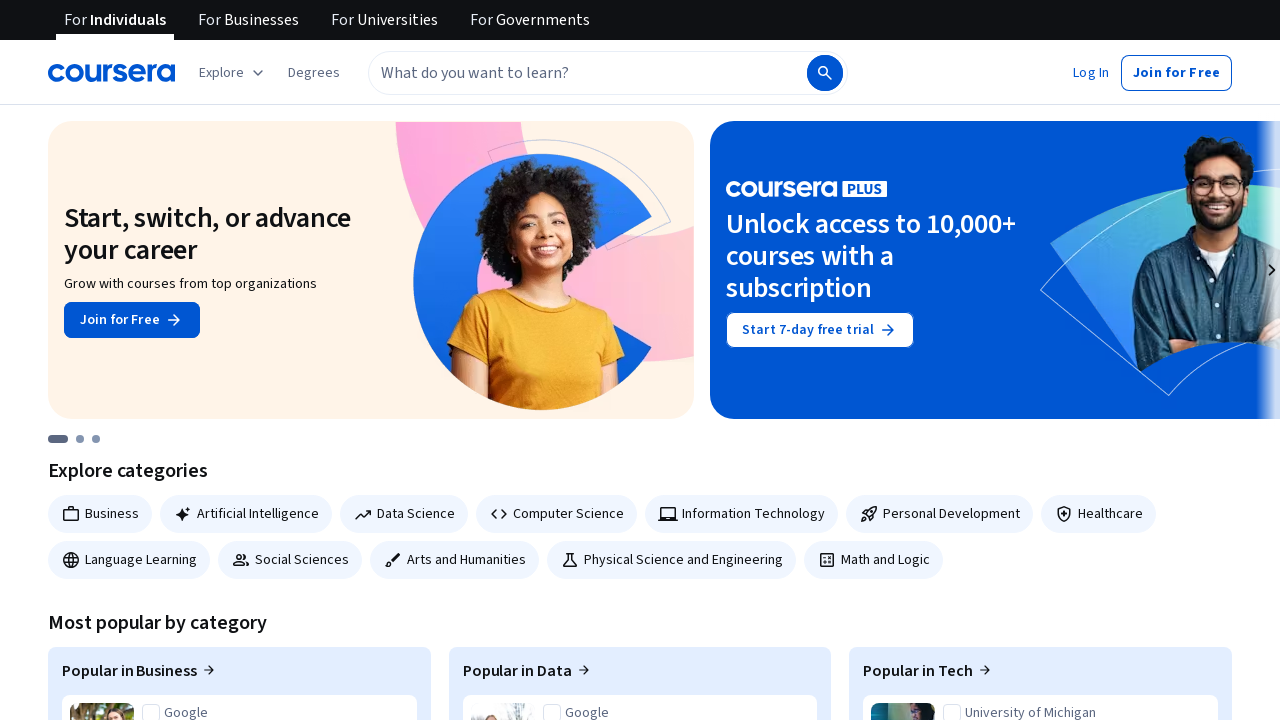

Waited for homepage to fully load
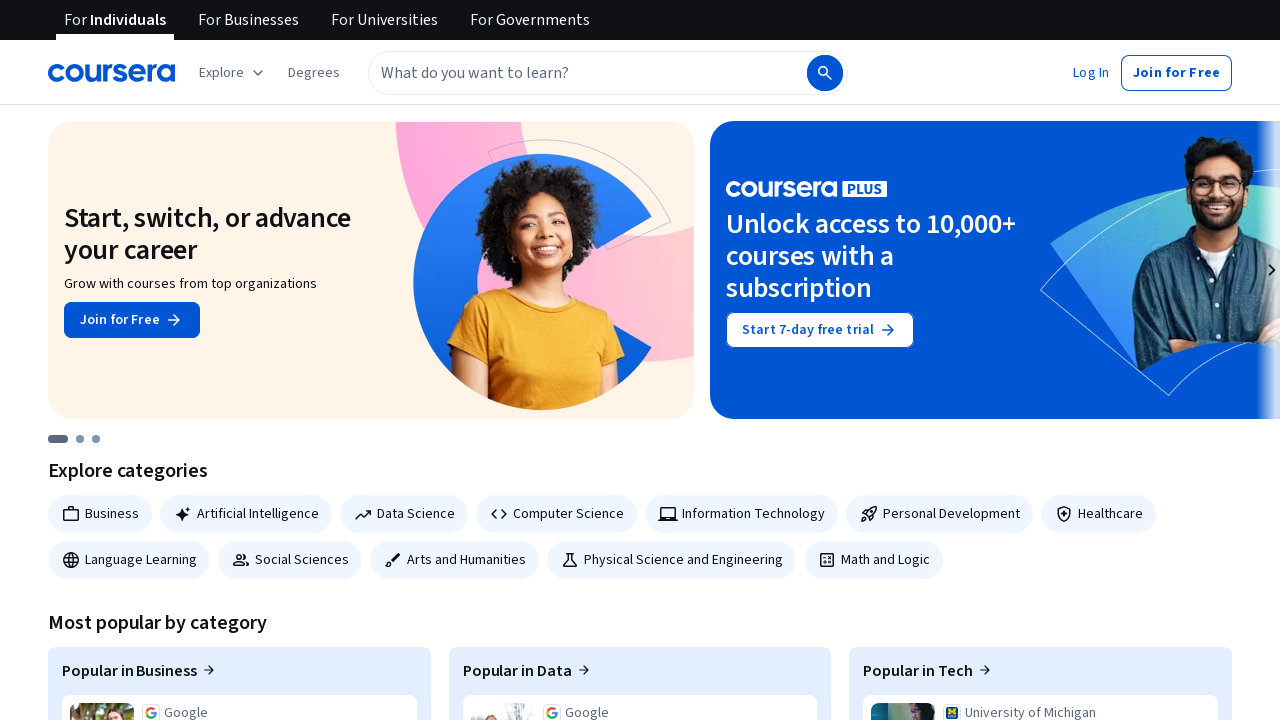

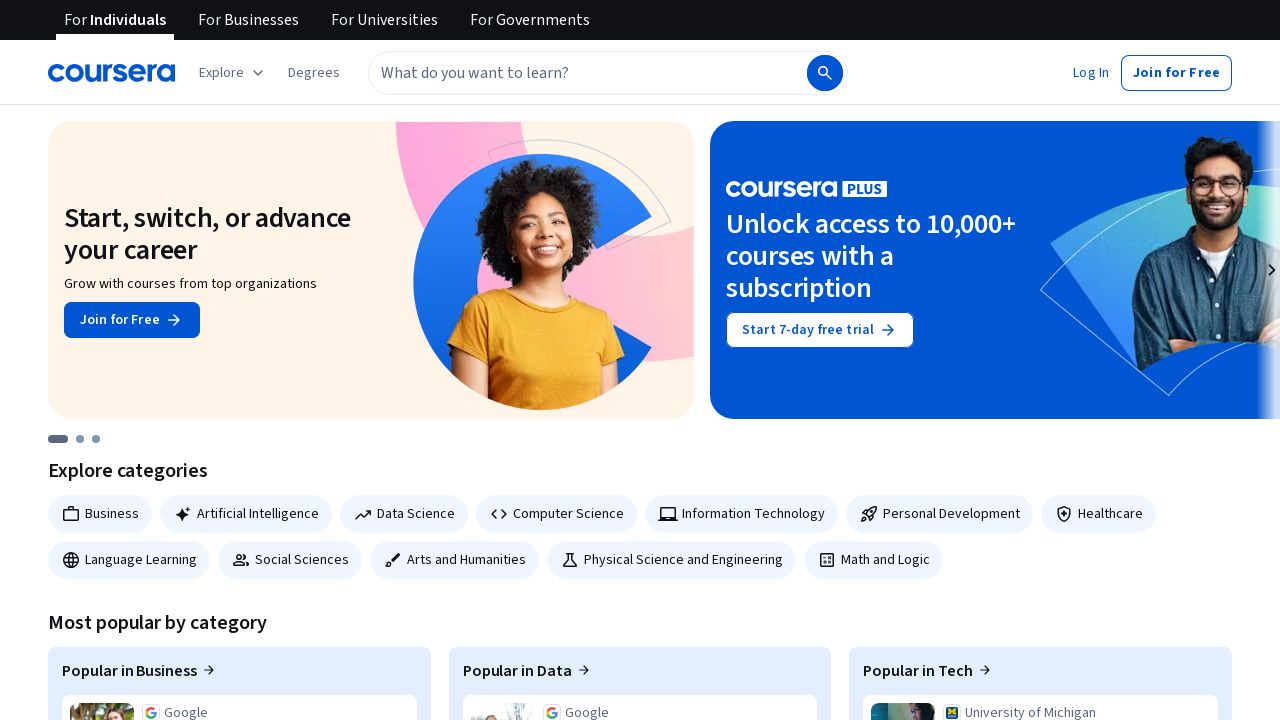